Tests the "Get Started" button on Playwright homepage navigates to the docs intro page

Starting URL: https://playwright.dev

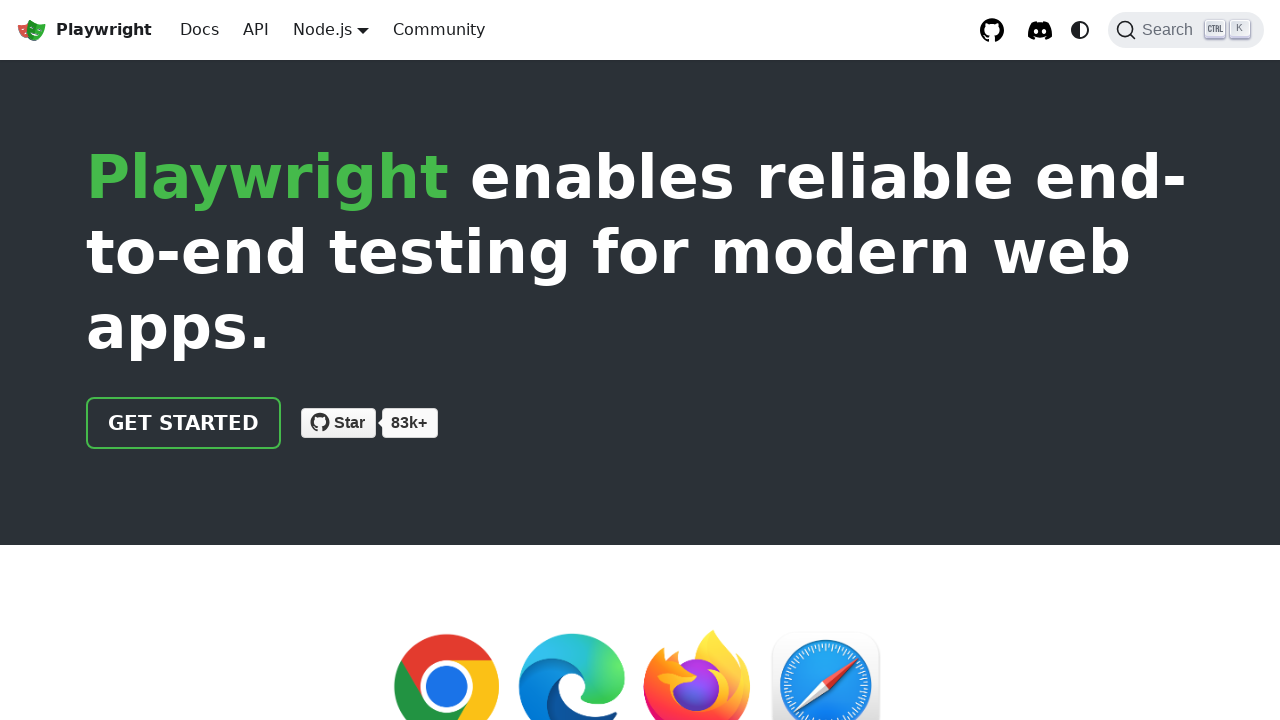

Clicked the Get Started button on Playwright homepage at (184, 423) on a.getStarted_Sjon:has-text('Get started')
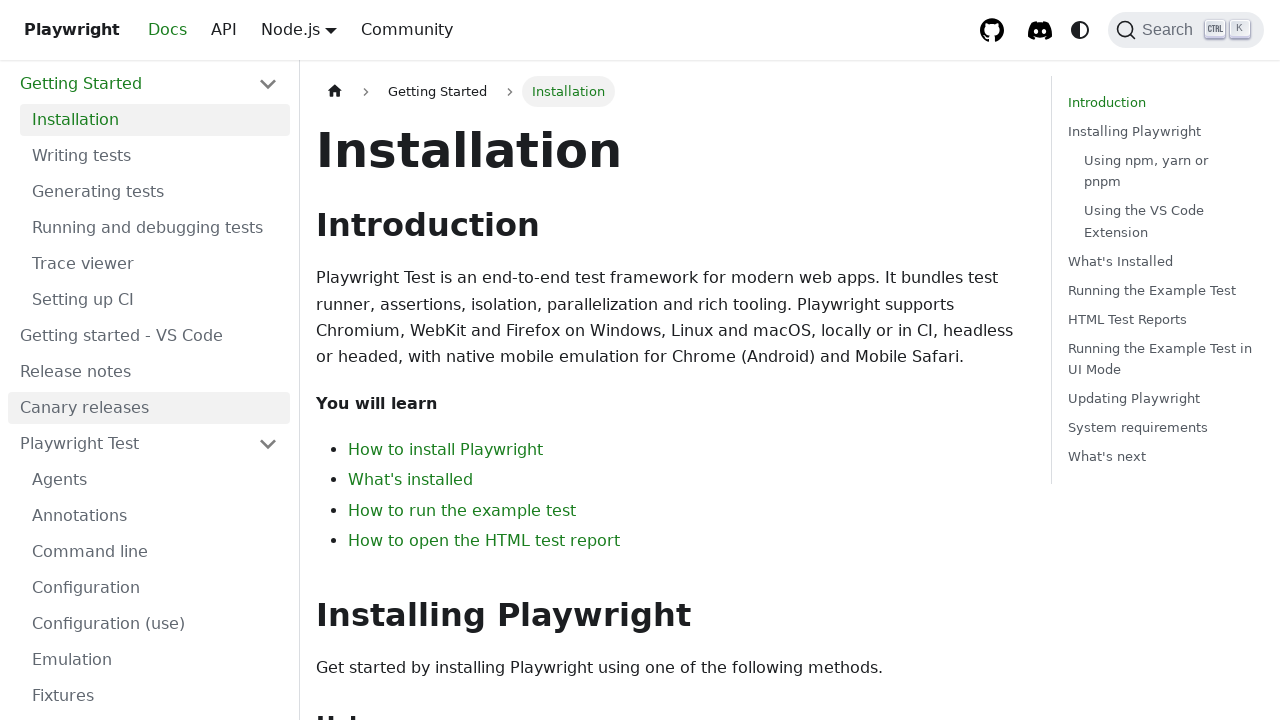

Verified navigation to docs intro page
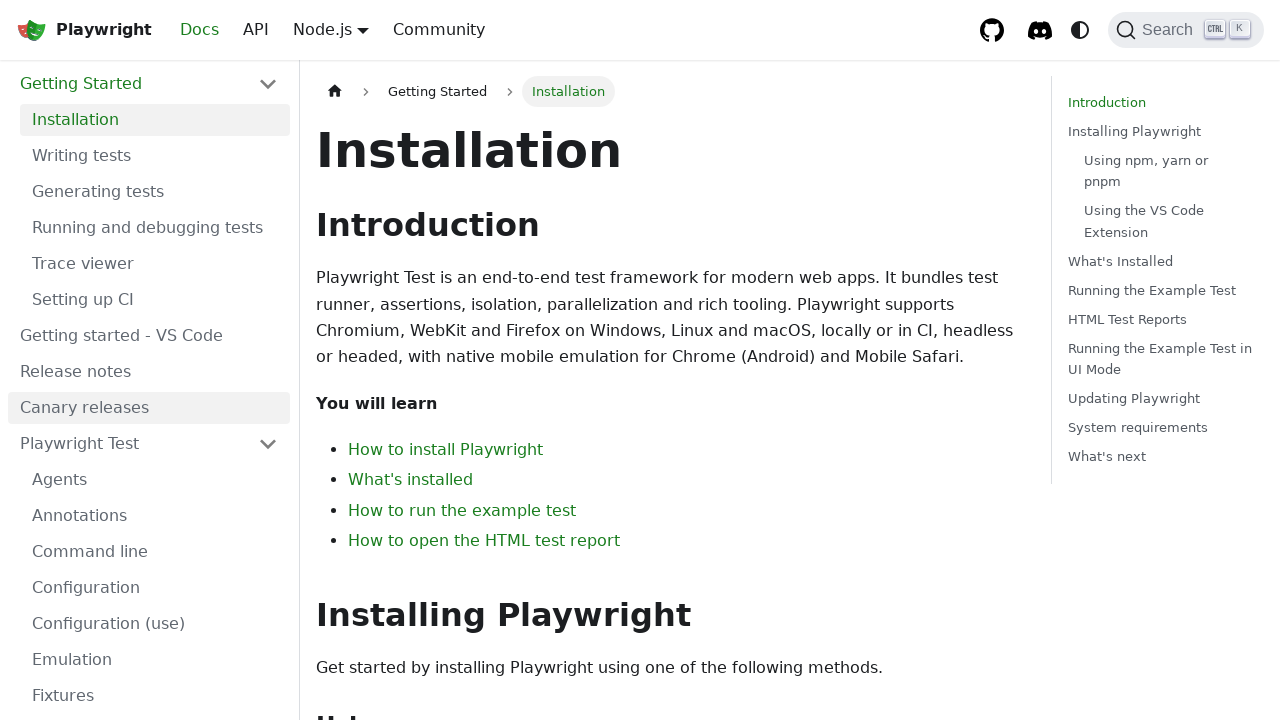

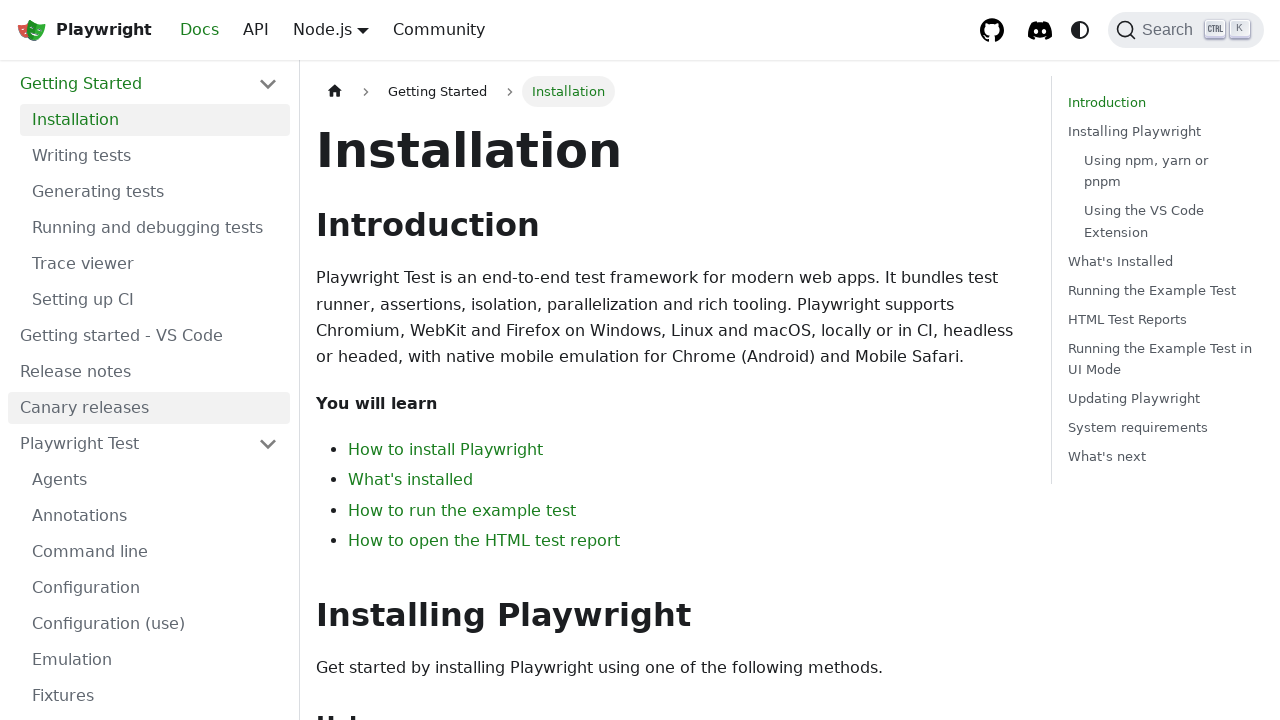